Fills out a text box form with full name, email, current address, and permanent address, then submits

Starting URL: https://demoqa.com/text-box

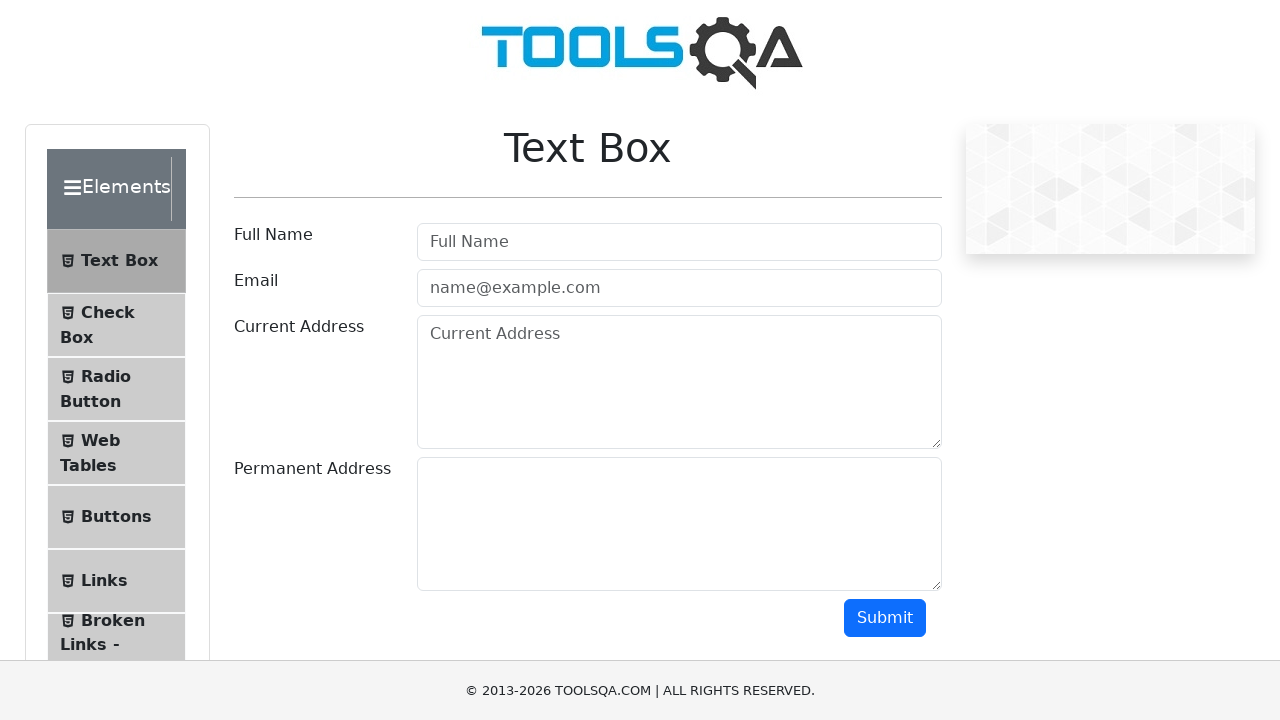

Filled full name field with 'Sadia Afsana' on [placeholder='Full Name']
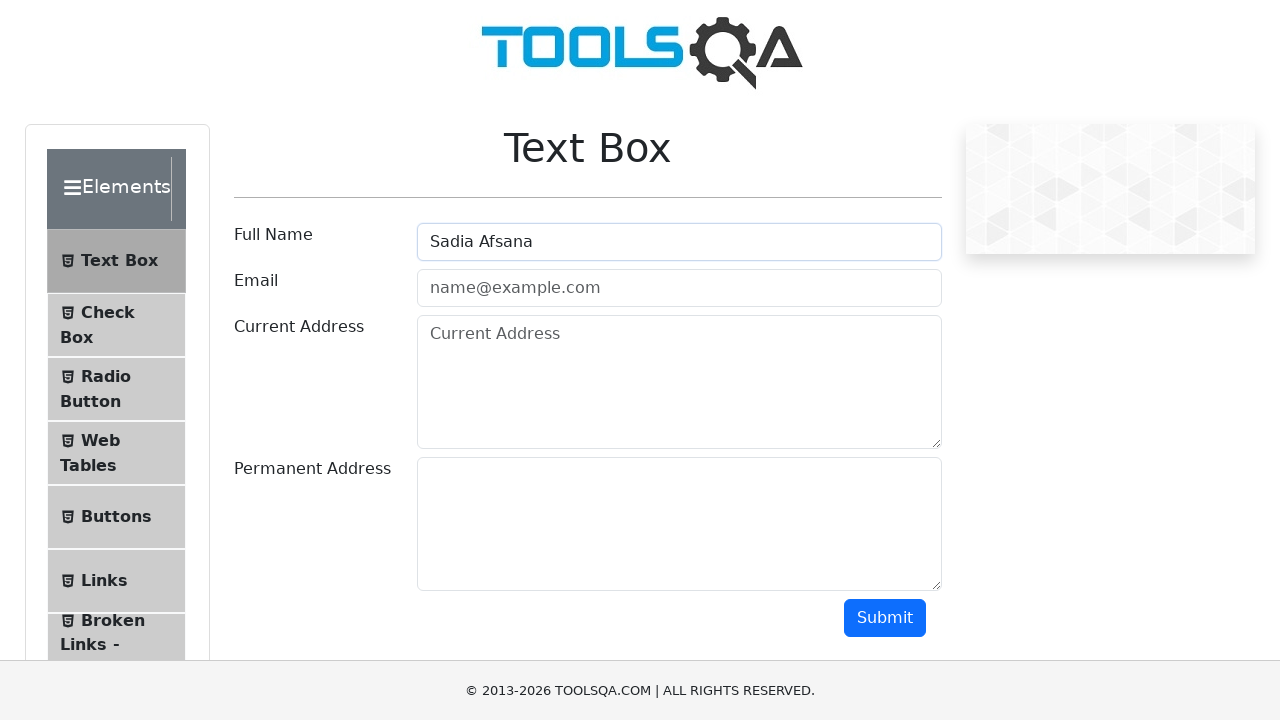

Filled email field with 'Sadia.Afsana@gmail.com' on #userEmail
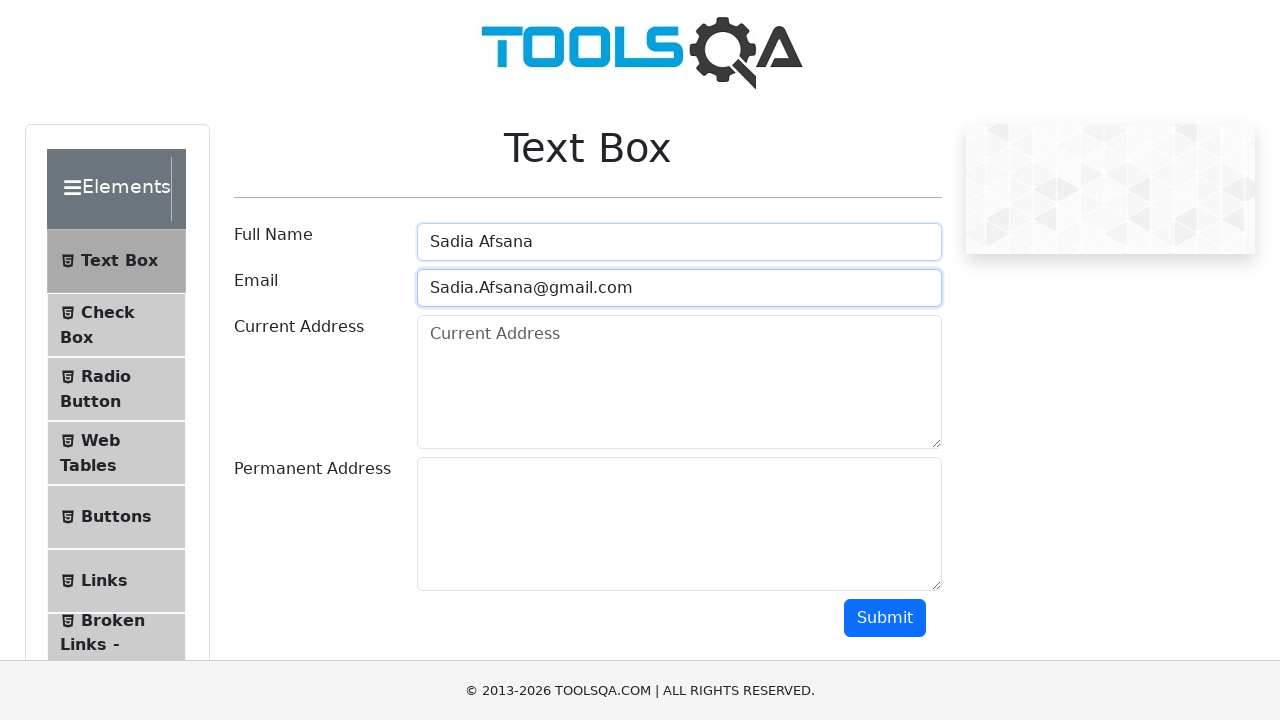

Filled current address field with 'Dhanmondi, Dhaka-1205' on #currentAddress
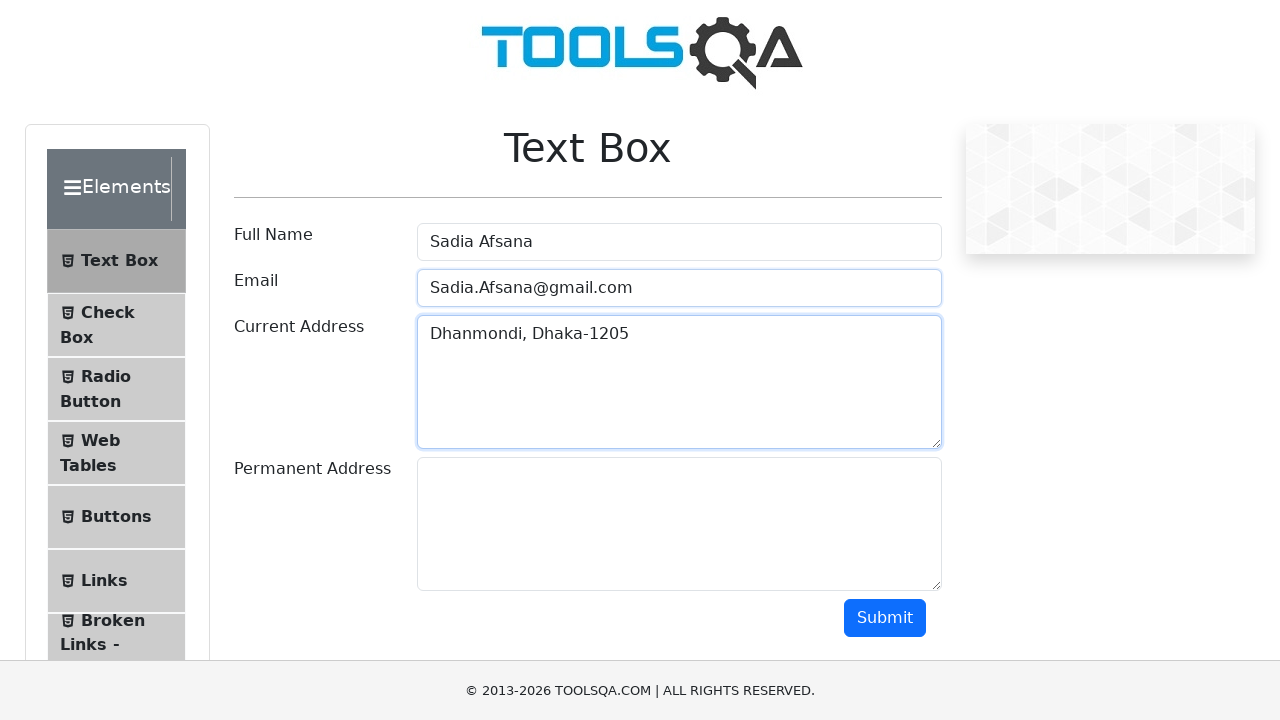

Filled permanent address field with 'Ghatail, Tangail' on #permanentAddress
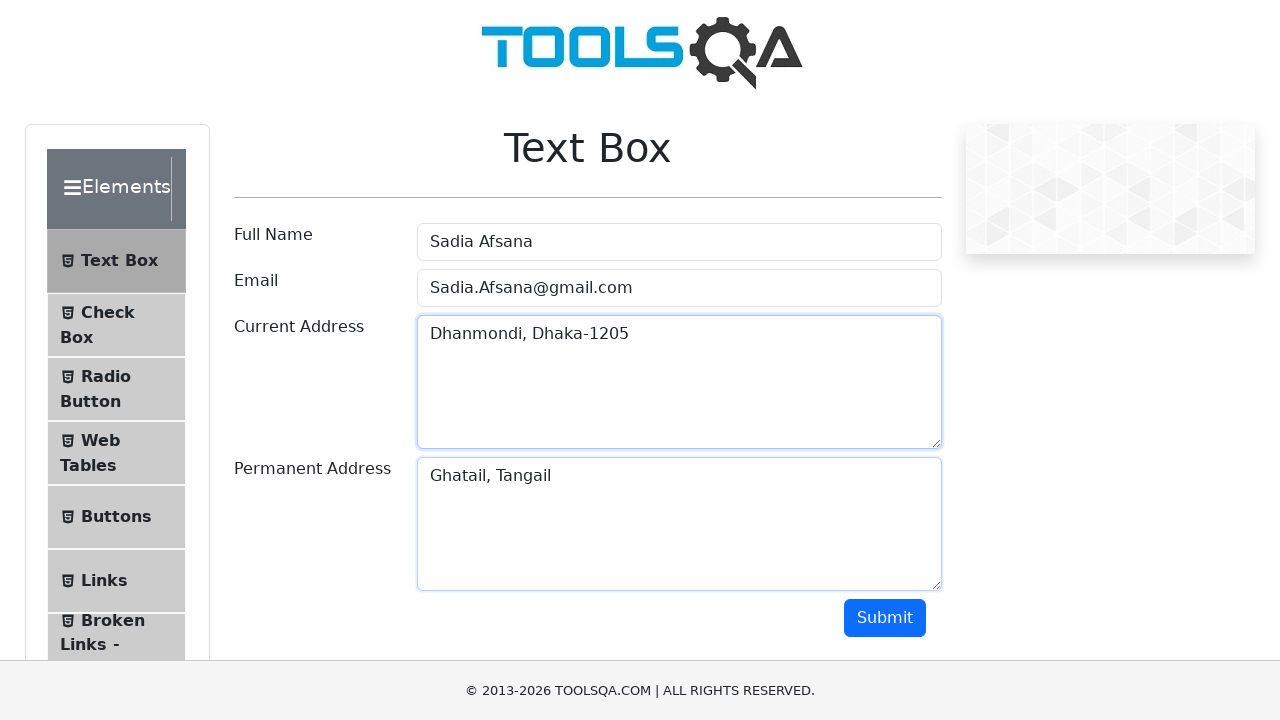

Clicked submit button to submit form at (885, 618) on #submit
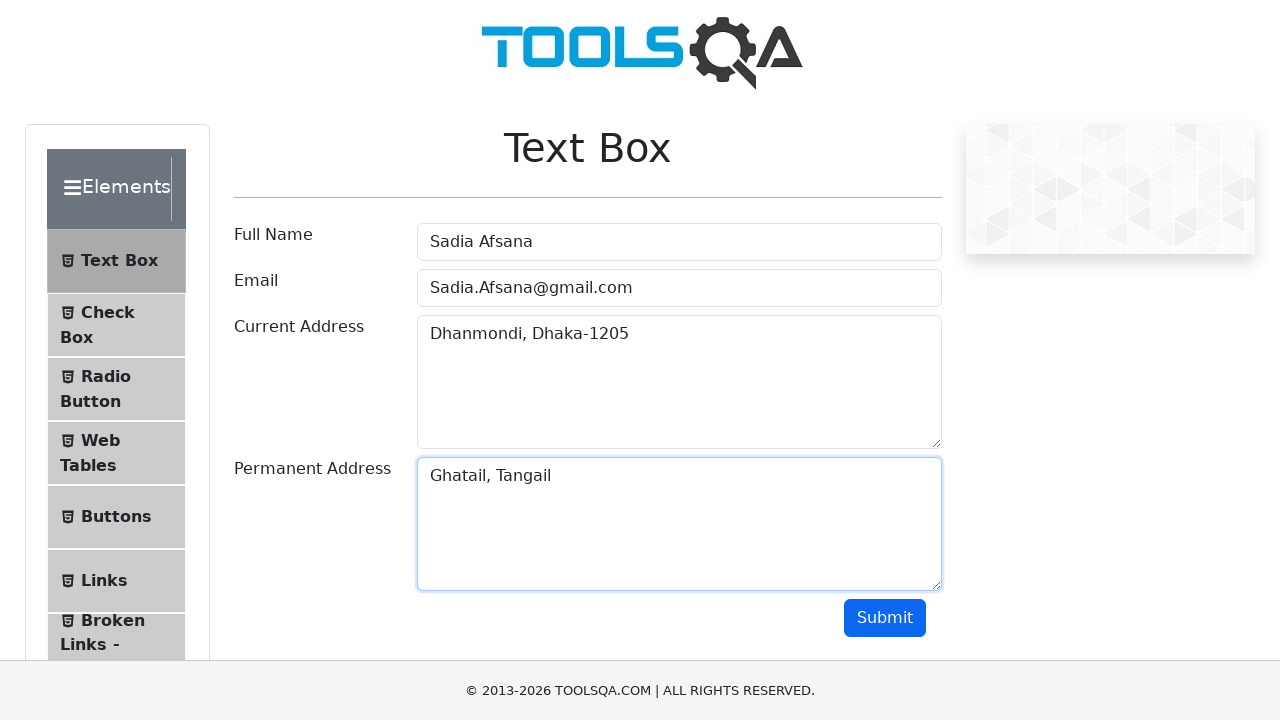

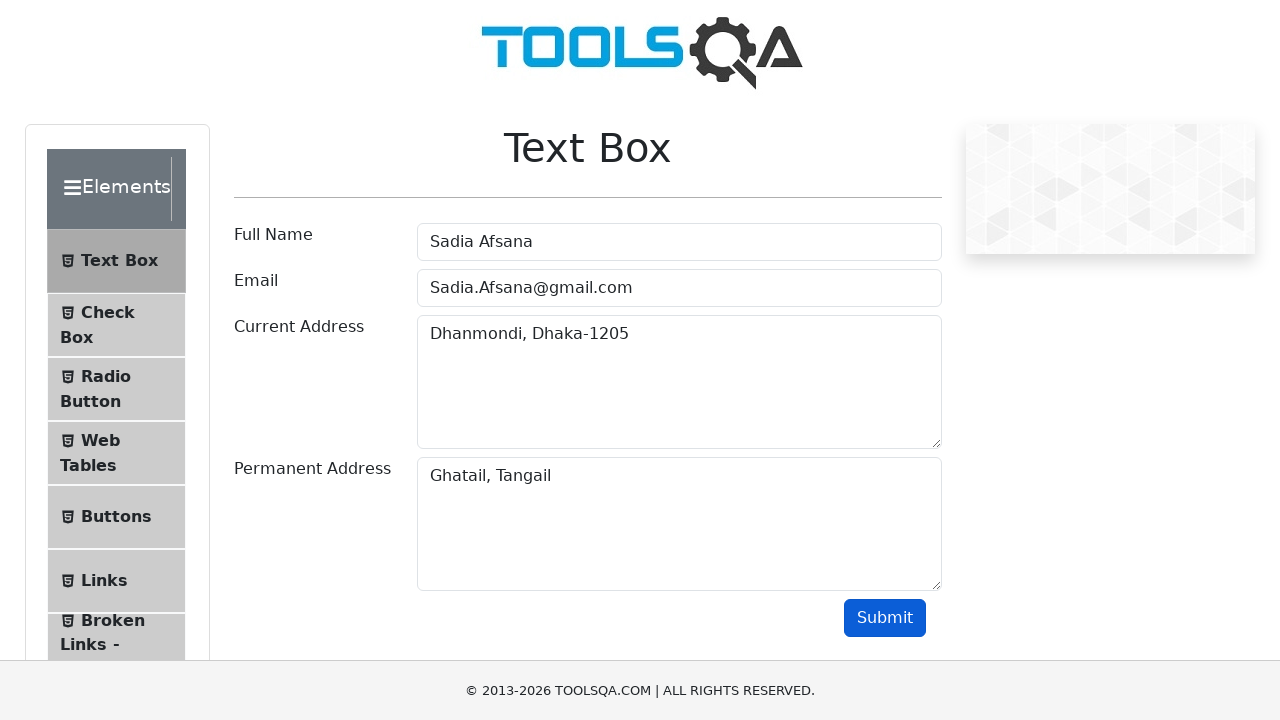